Tests dropdown/select menu functionality on DemoQA by selecting options using visible text and index selection methods

Starting URL: https://demoqa.com/select-menu

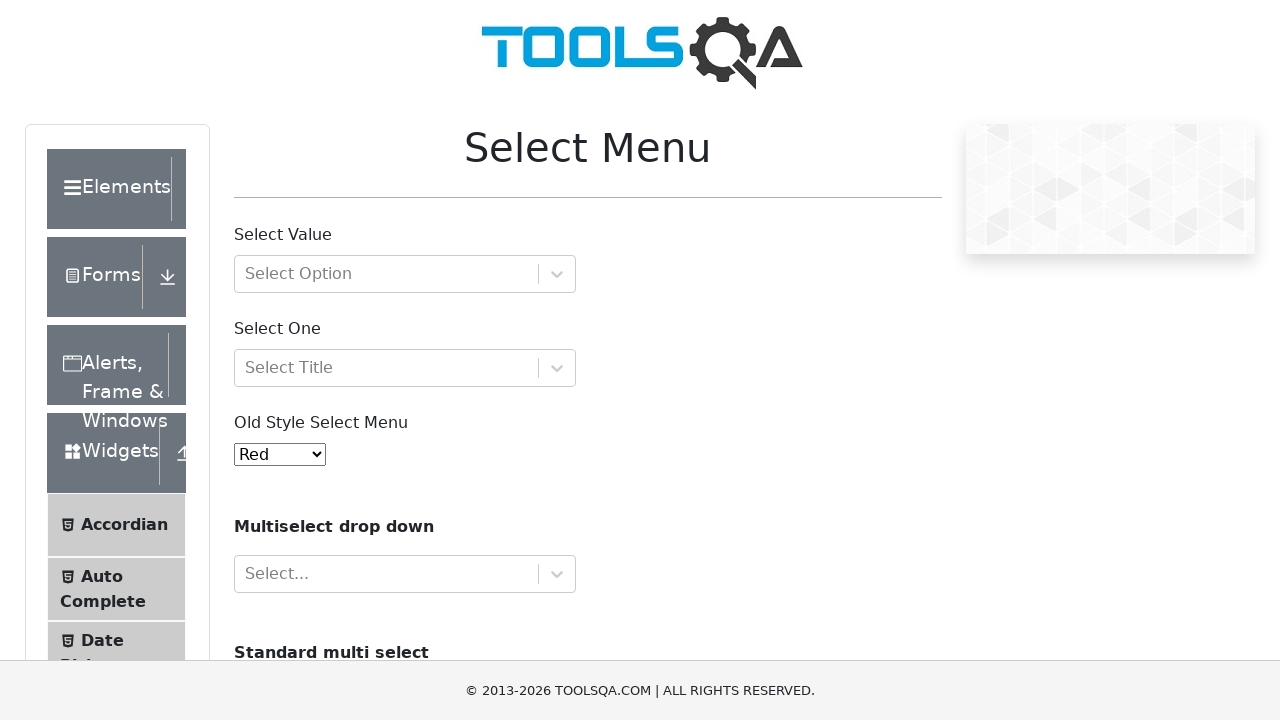

Located old style select menu dropdown element
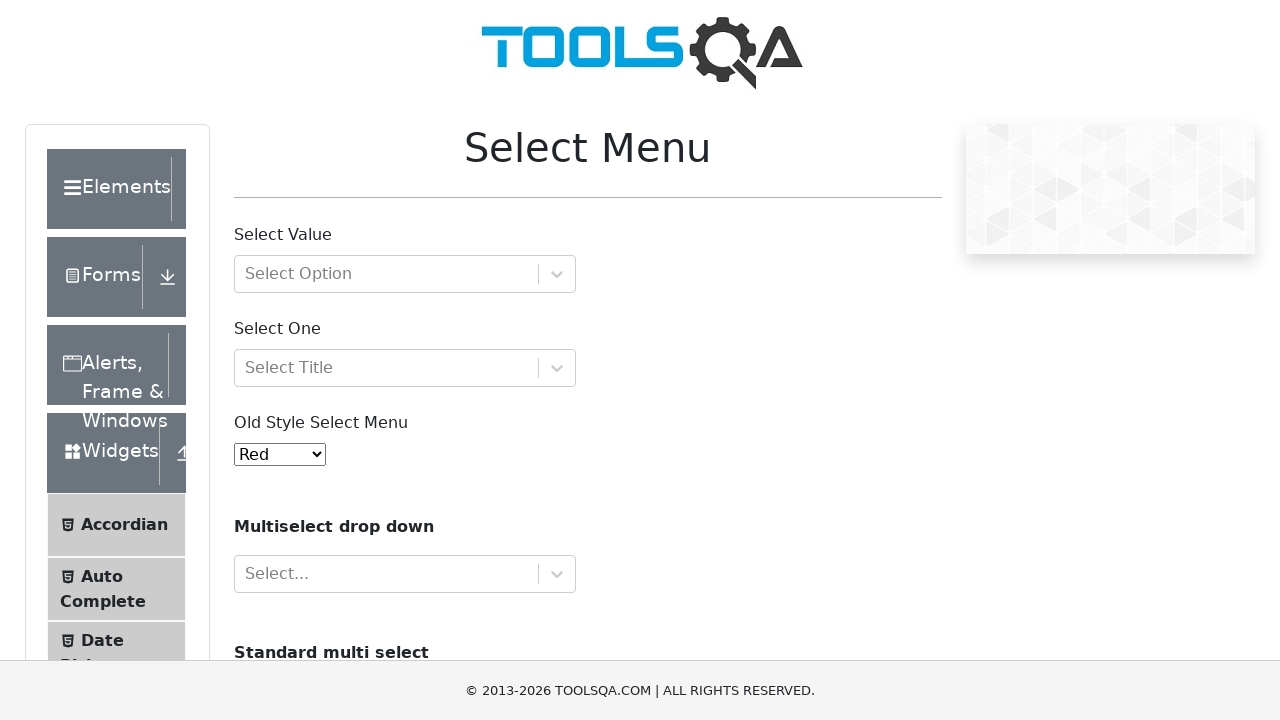

Selected 'Voilet' option from dropdown by visible text on select#oldSelectMenu
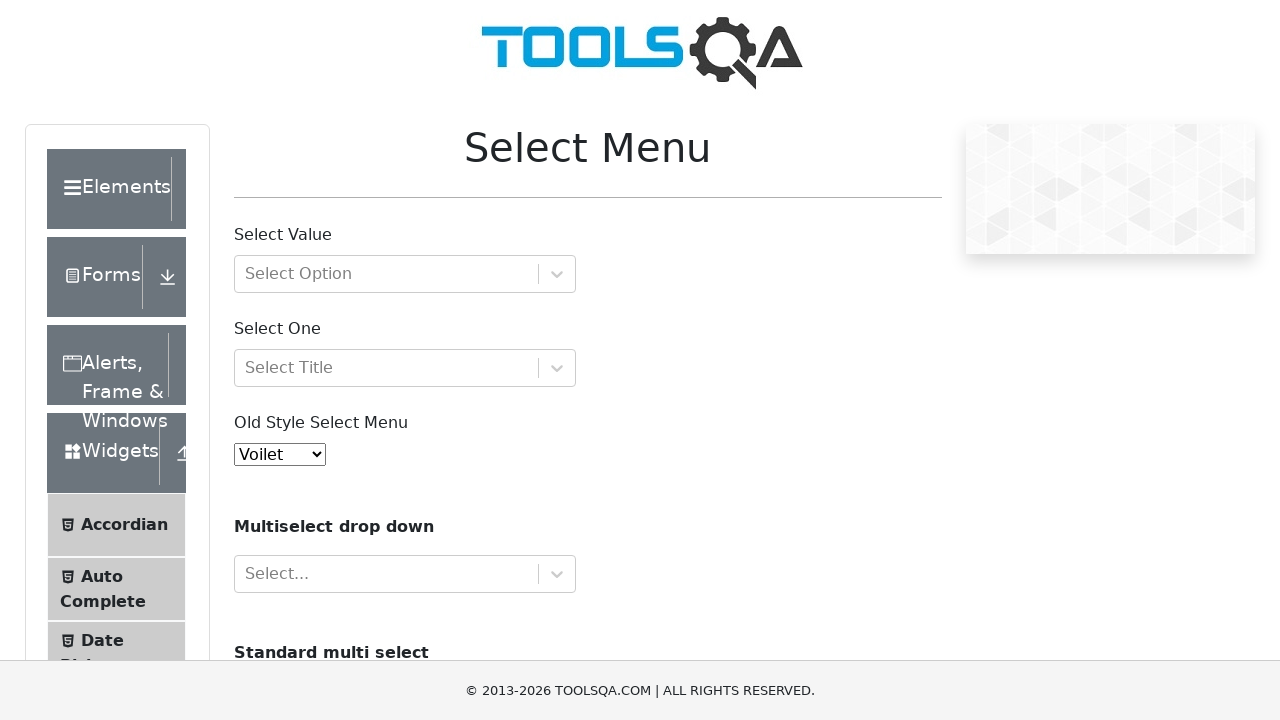

Selected first option (index 0) from dropdown on select#oldSelectMenu
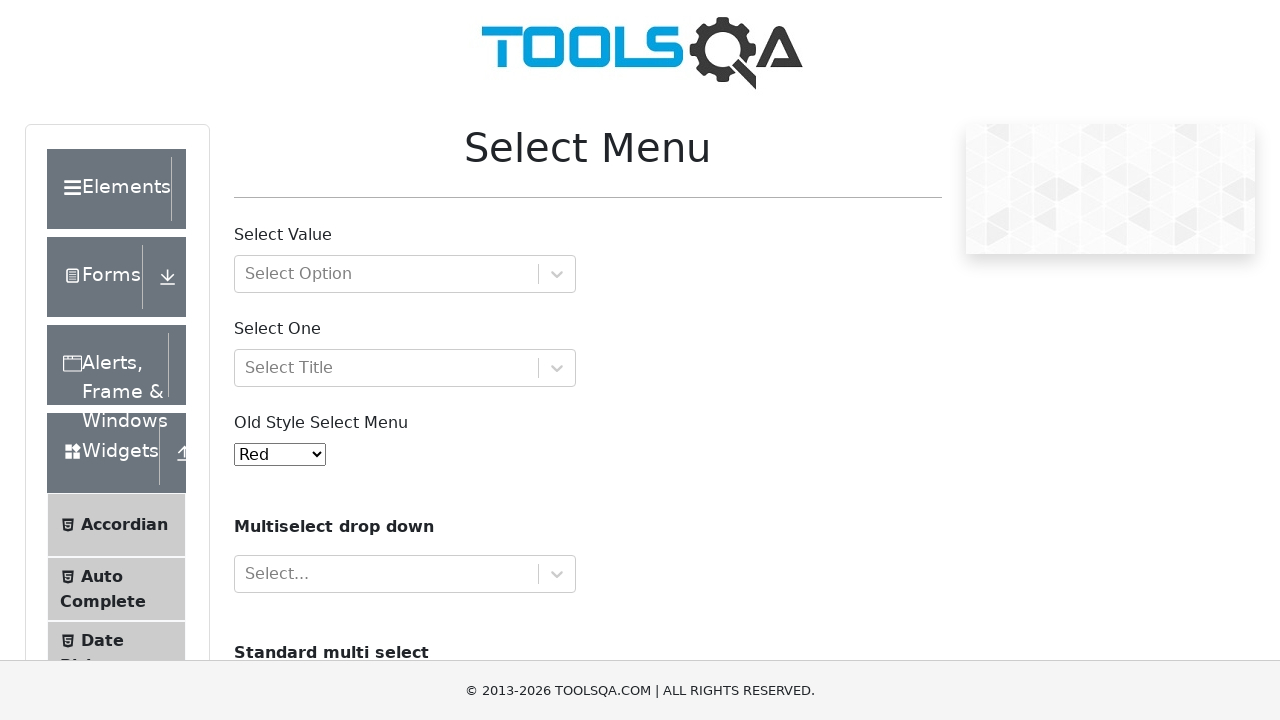

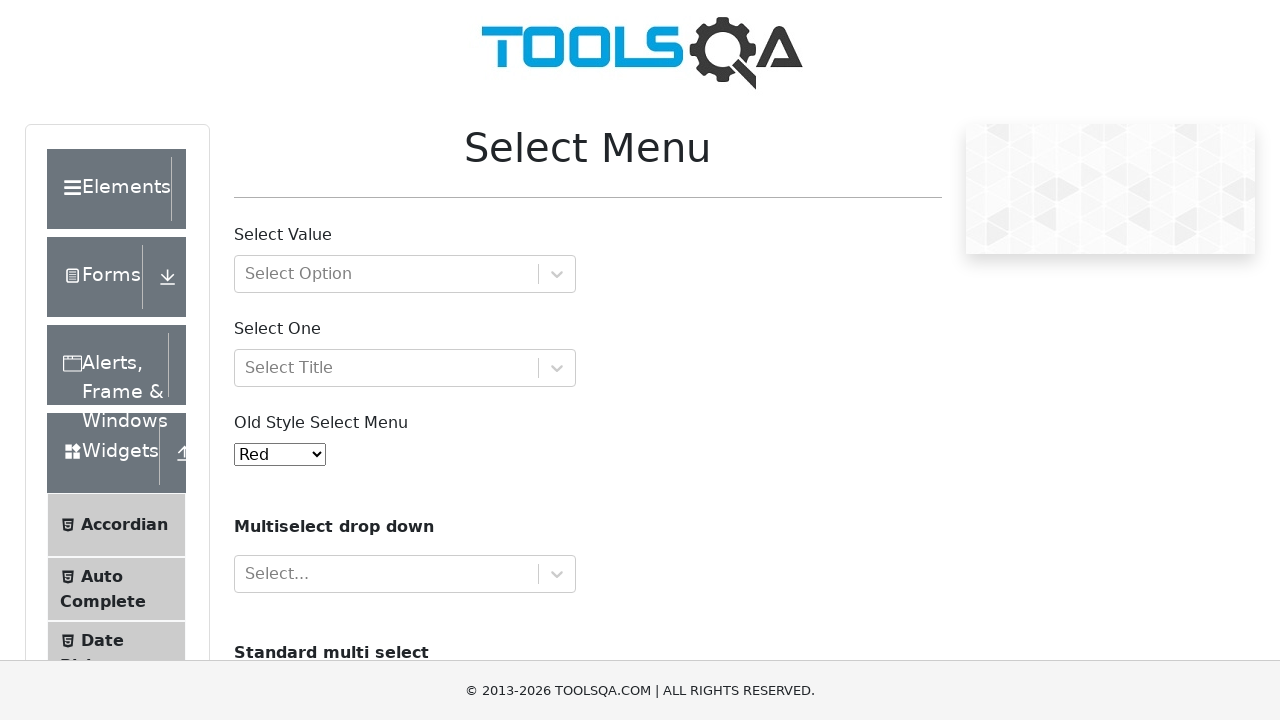